Tests dropdown/select menu functionality on DemoQA by clicking on a dropdown indicator and selecting an option from the React Select component

Starting URL: https://demoqa.com/select-menu

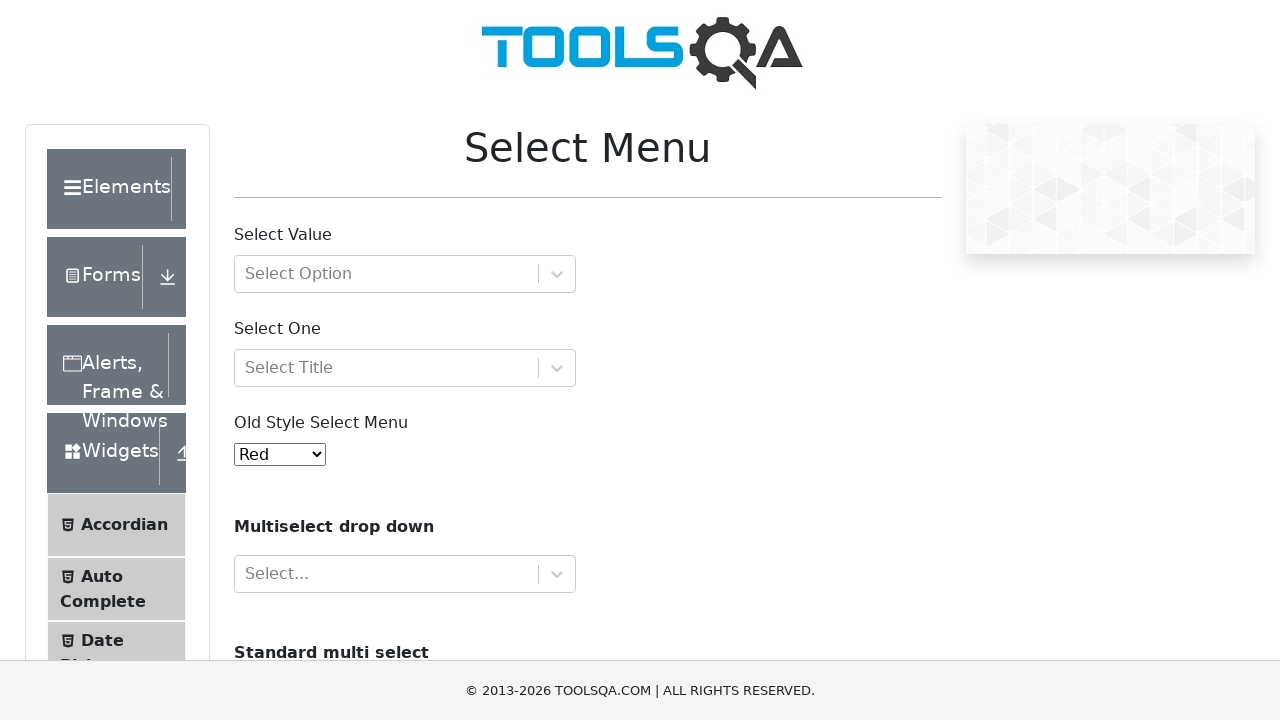

Clicked dropdown indicator to open the select menu (withOptGroup) at (557, 274) on div#withOptGroup div[class*='-indicatorContainer']
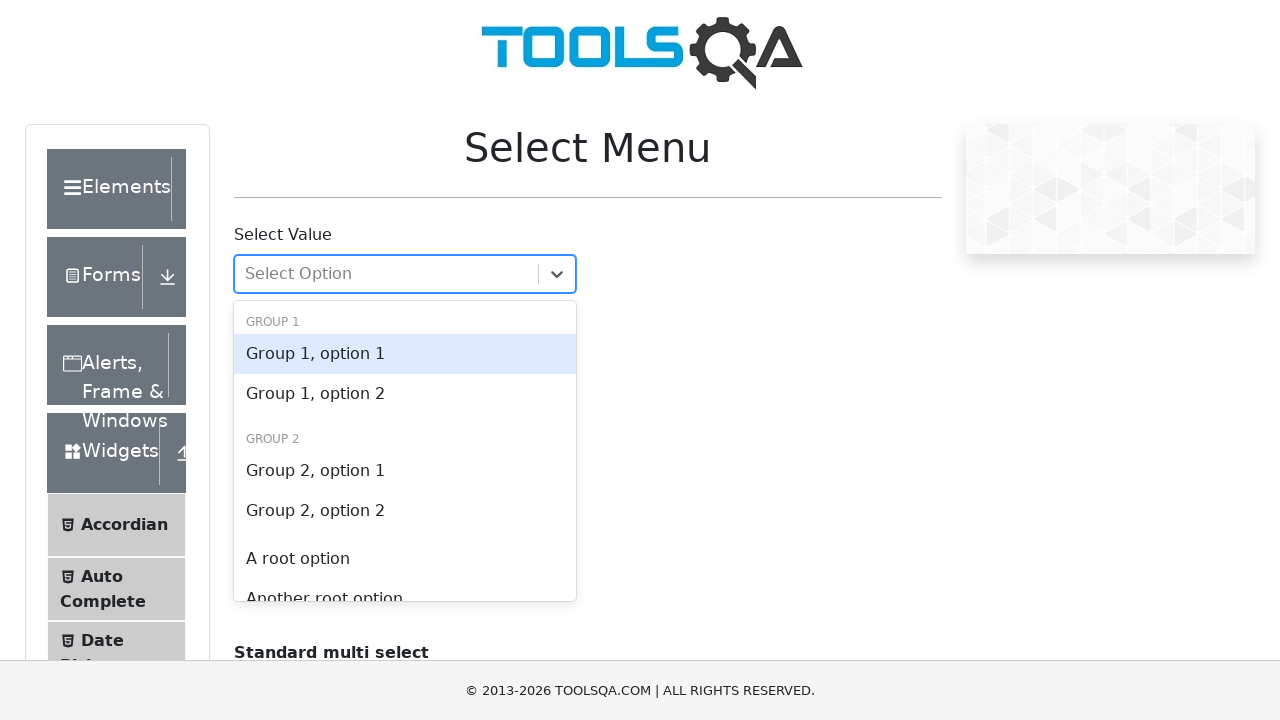

Selected first option from the dropdown at (405, 354) on #react-select-2-option-0-0
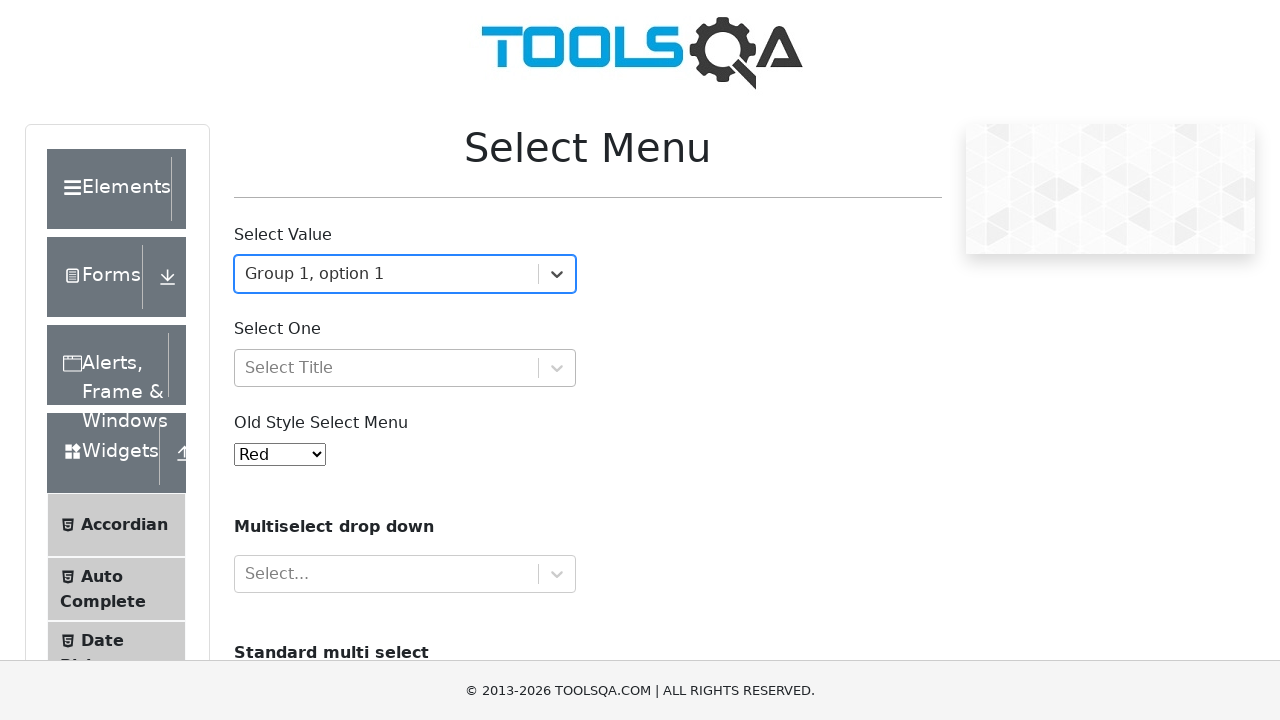

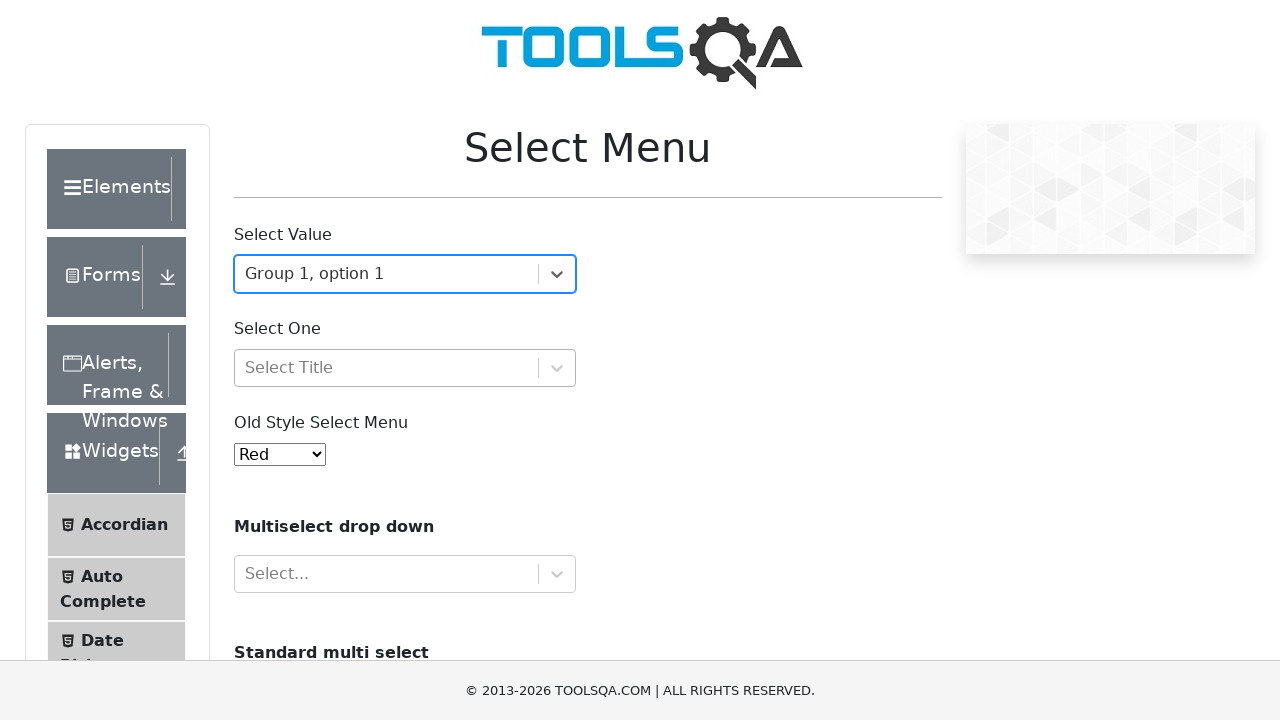